Tests signup form validation by attempting to submit with a password that is too short

Starting URL: https://vue-demo.daniel-avellaneda.com/signup

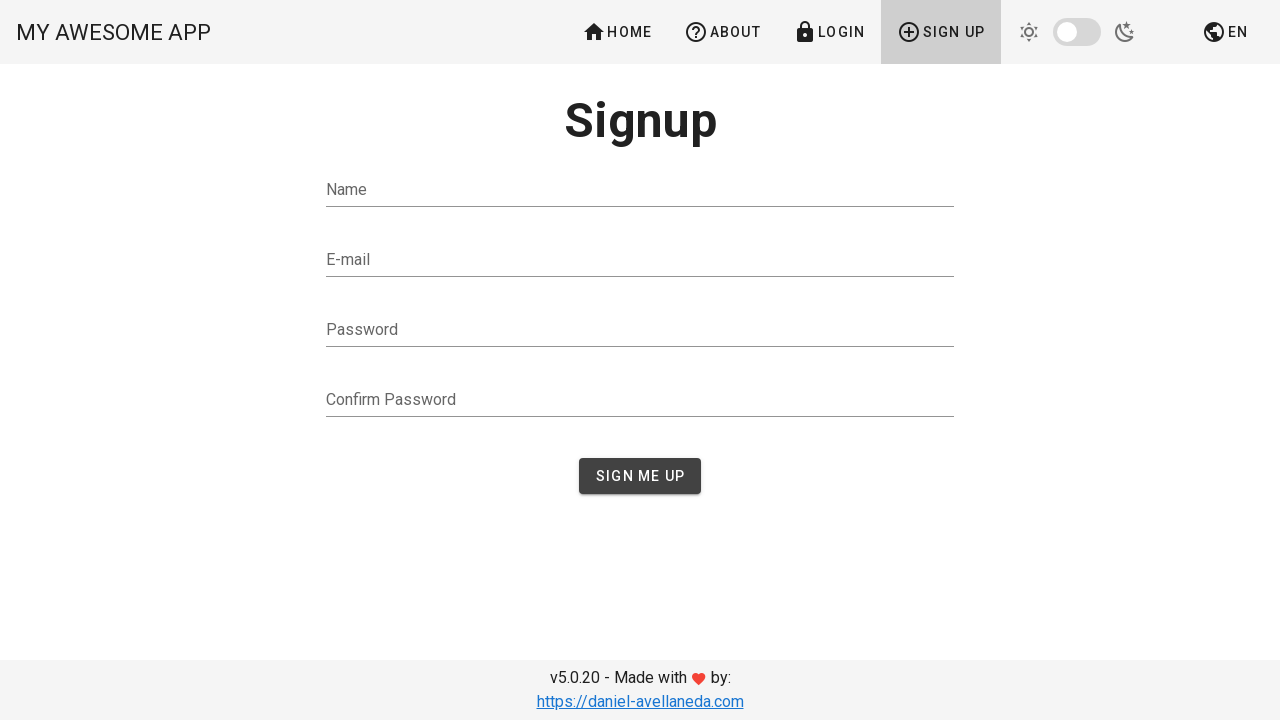

Filled name field with 'Petar Petrovic' on #name
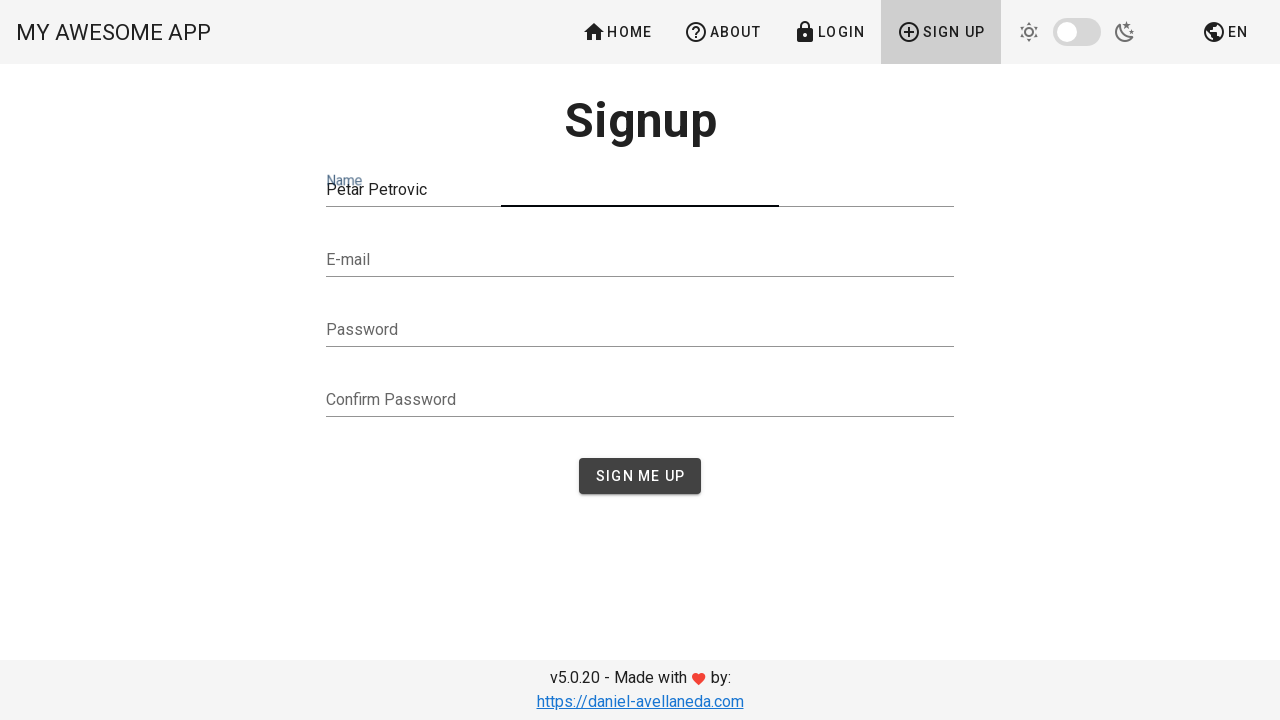

Filled email field with invalid format 'petarpetrovicgmail.com' on #email
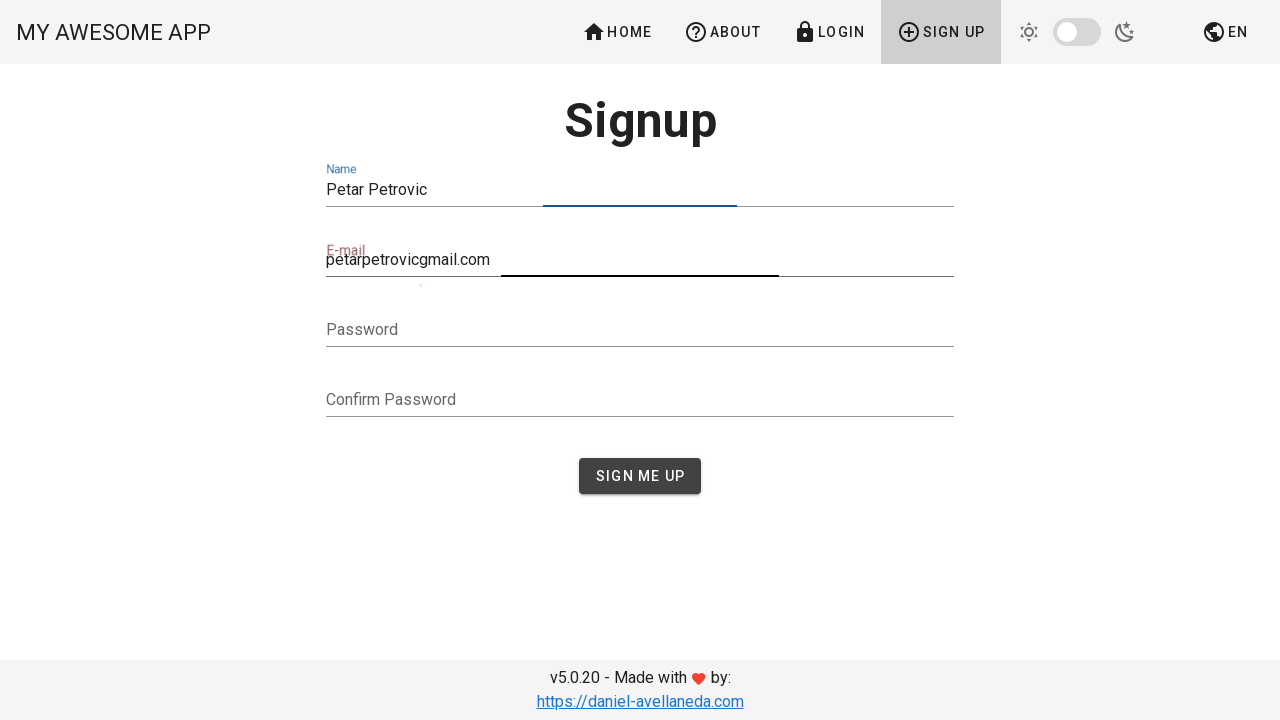

Filled password field with too short password 'peta' on #password
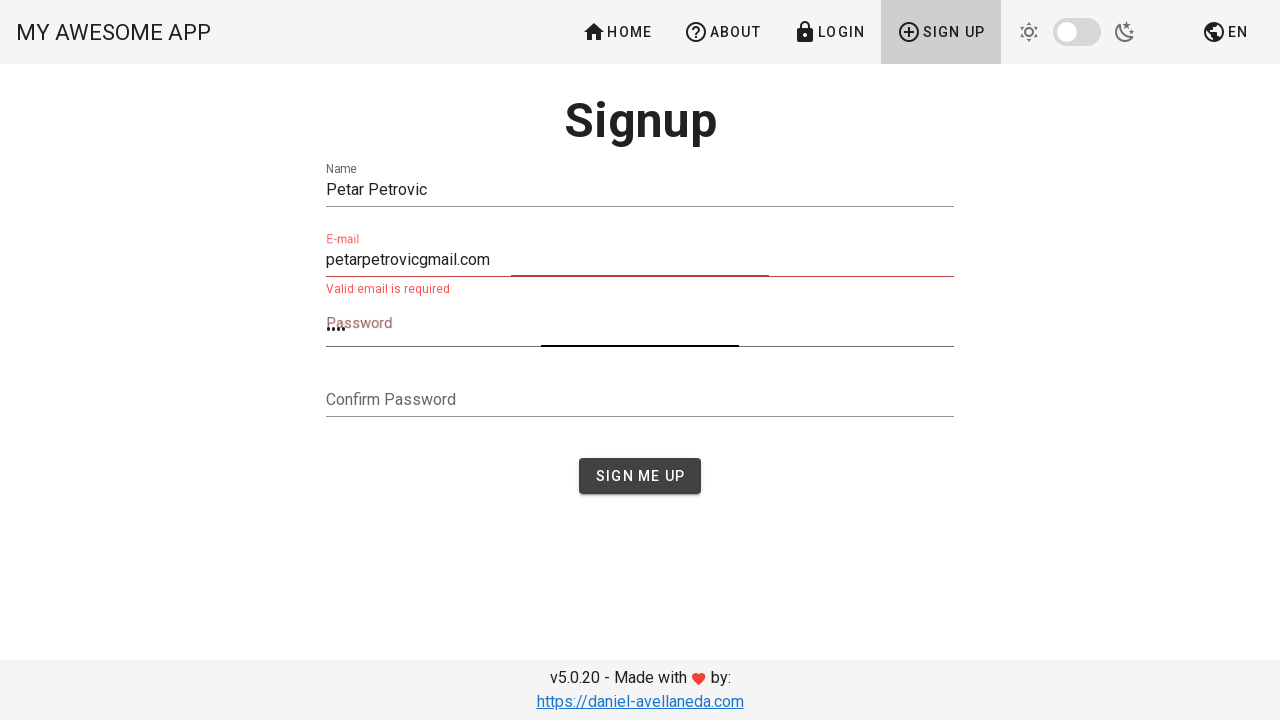

Filled confirm password field with 'peta' on #confirmPassword
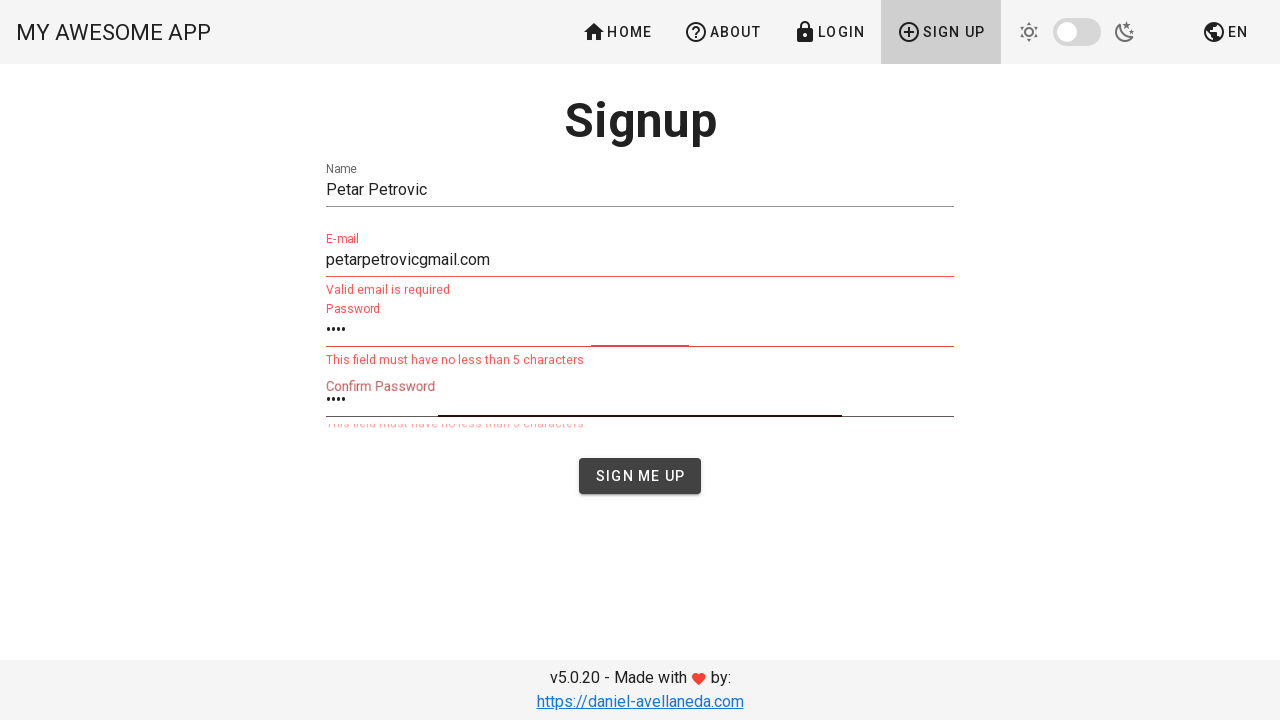

Clicked sign up button to submit form at (640, 476) on #app > div > main > div > div.container.container--fluid > div > div > div.flex.
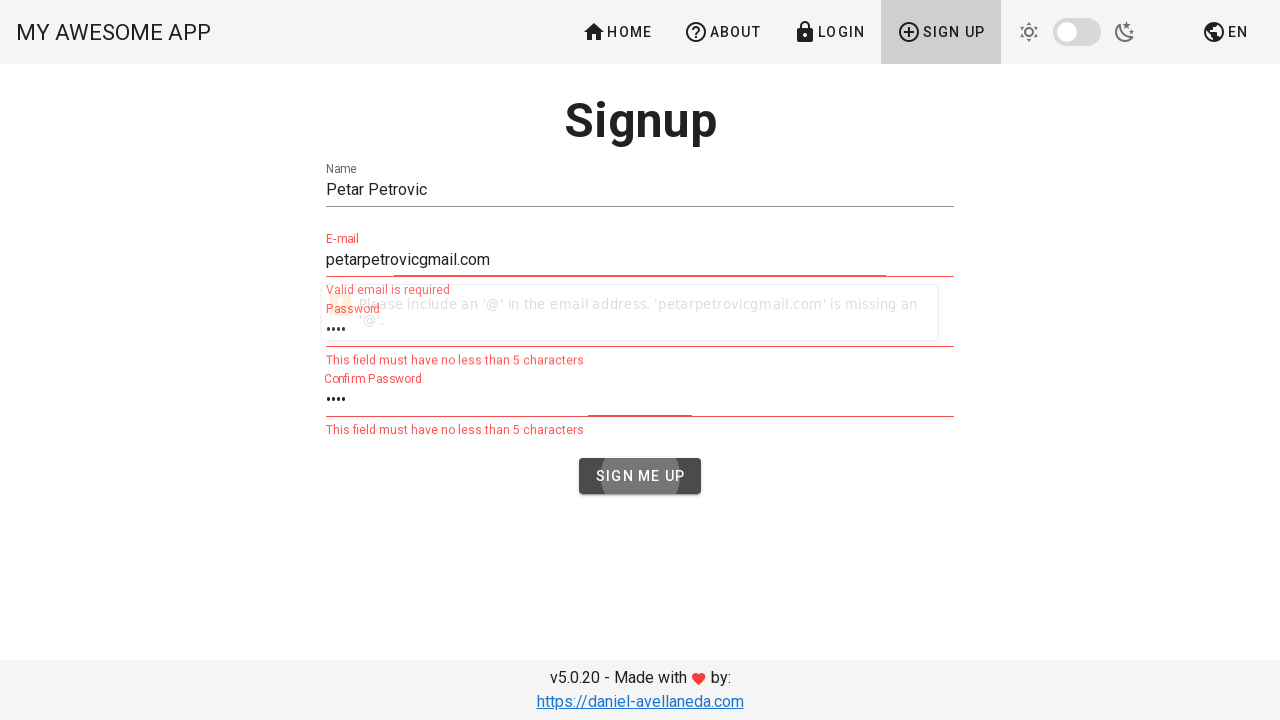

Password validation error message appeared
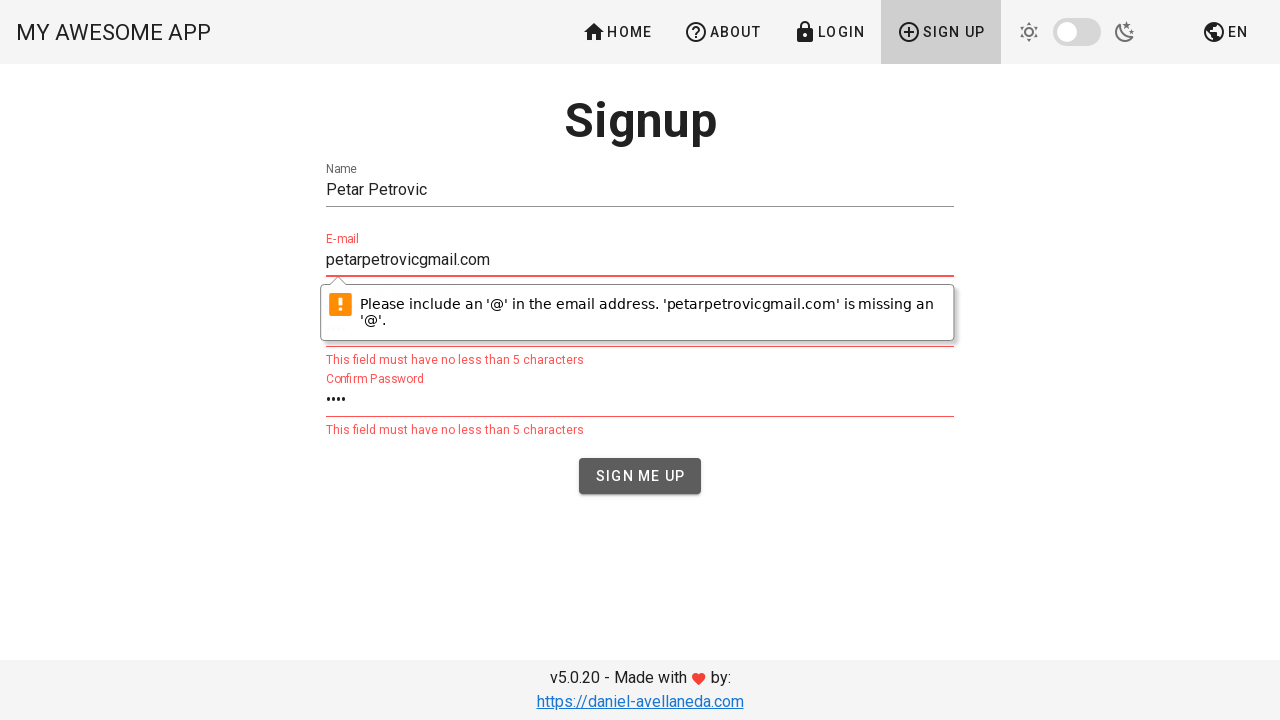

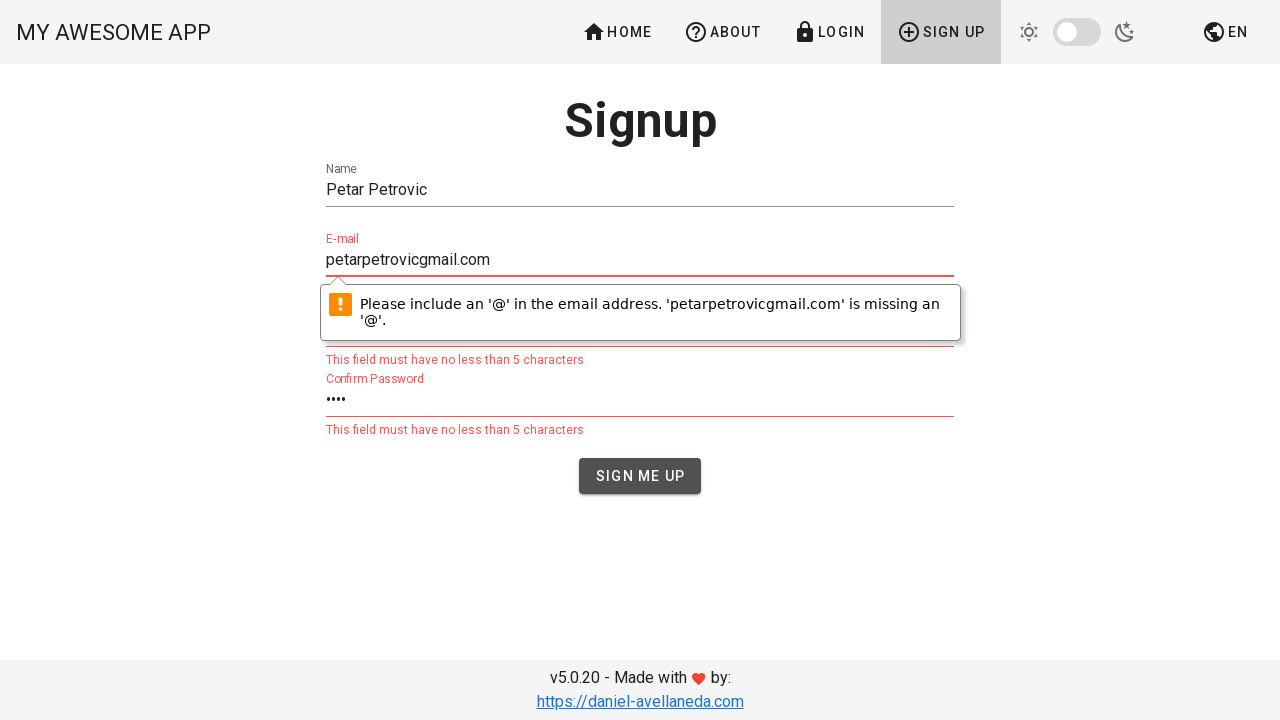